Tests click and hold mouse action functionality by clicking and holding an element, then releasing it

Starting URL: https://demoapps.qspiders.com/ui/dropdown?sublist=0

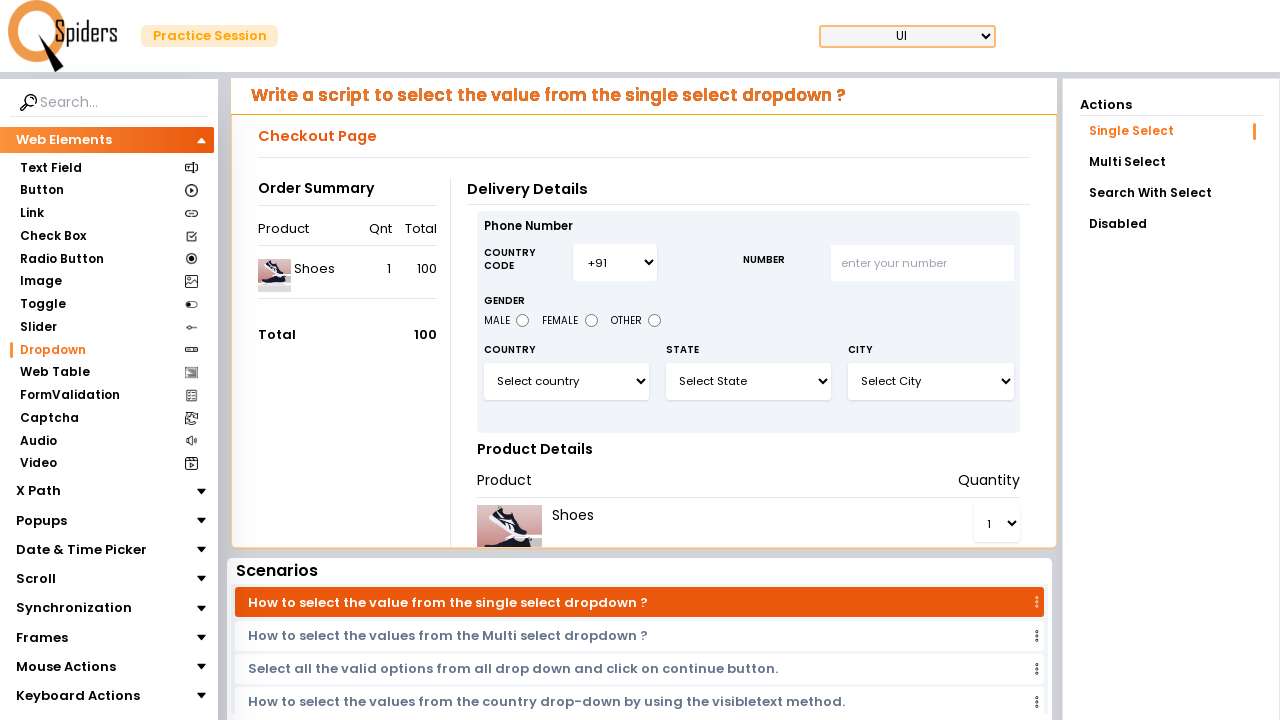

Clicked on Mouse Actions section at (66, 667) on xpath=//section[text()='Mouse Actions']
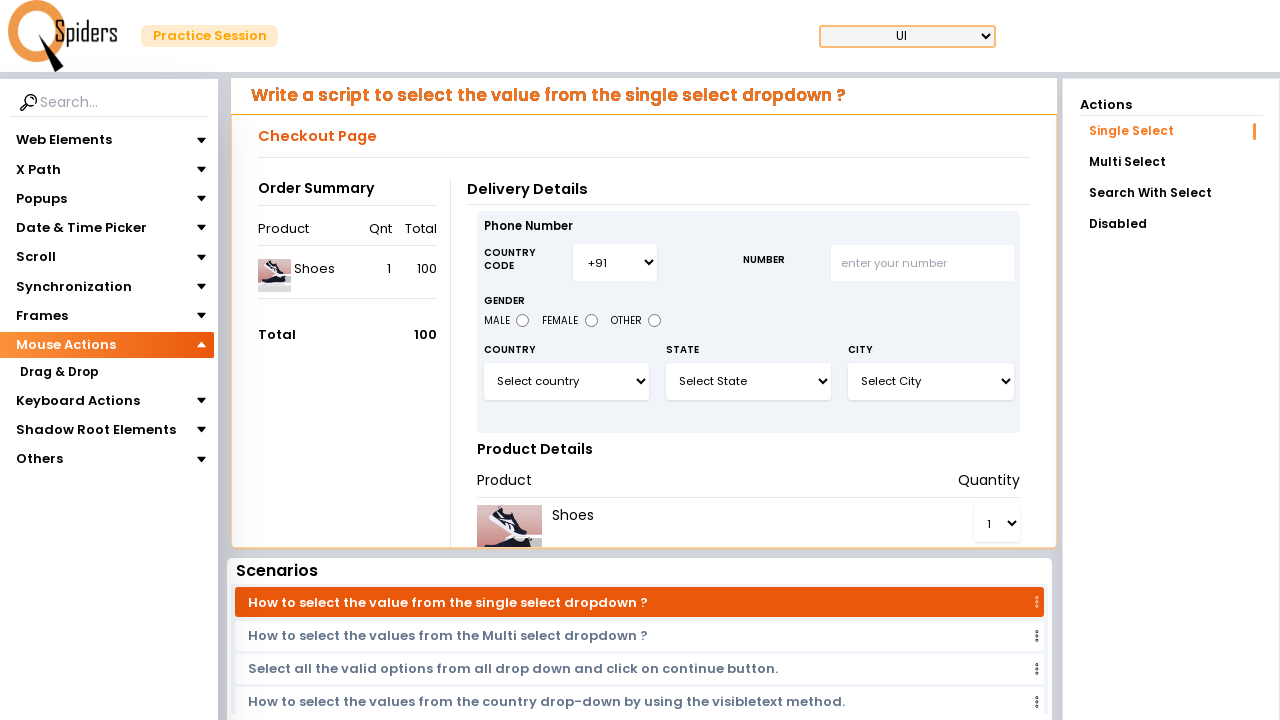

Clicked on Click & Hold section at (58, 418) on xpath=//section[text()='Click & Hold']
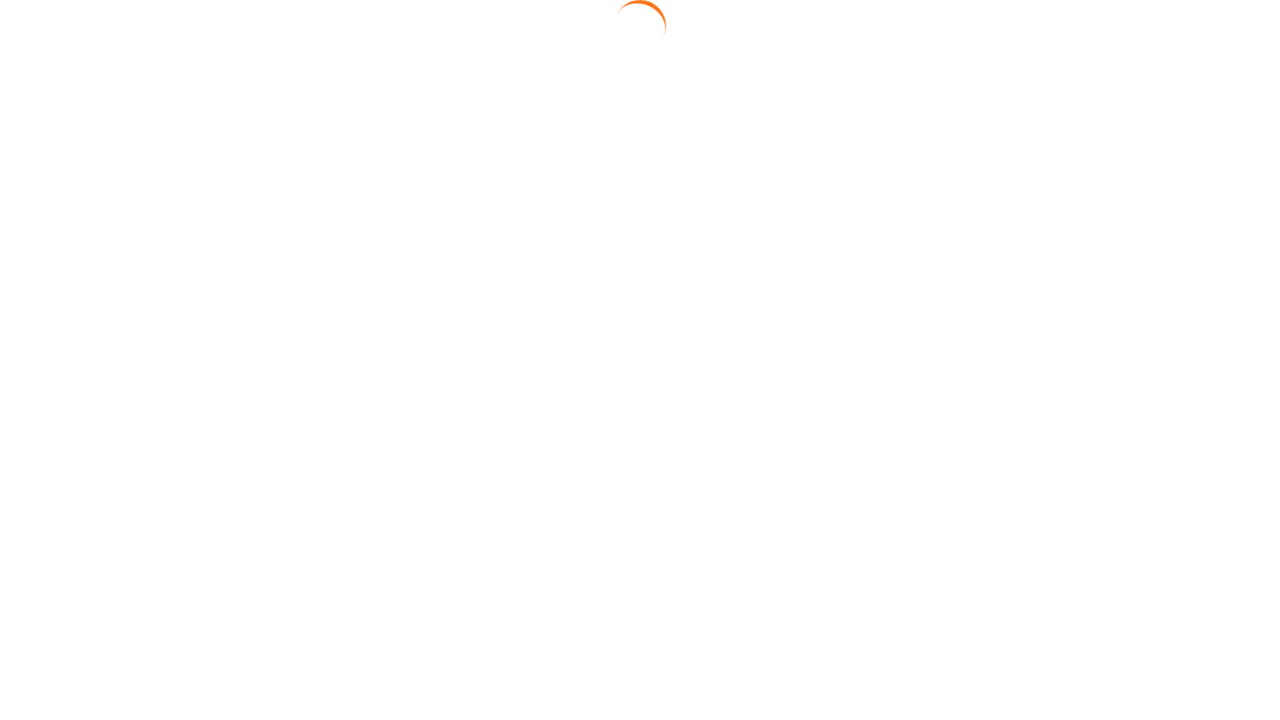

Located circle element for click and hold action
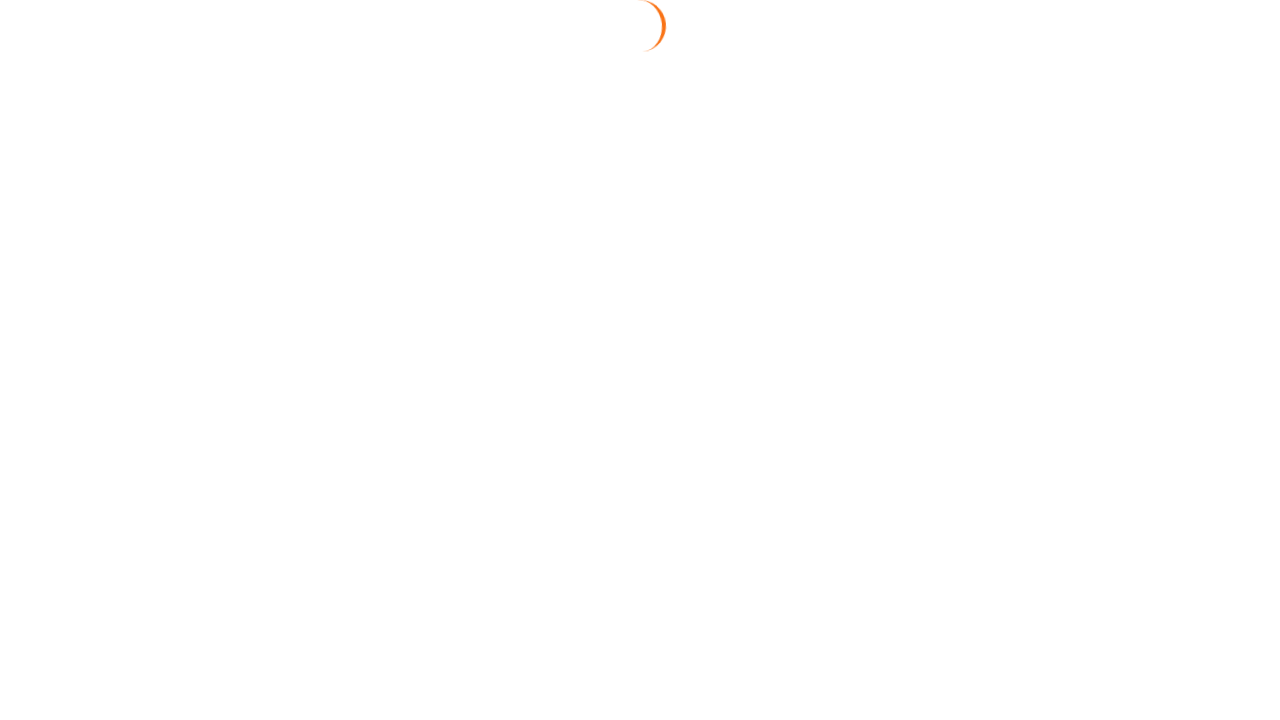

Hovered over circle element at (644, 323) on #circle
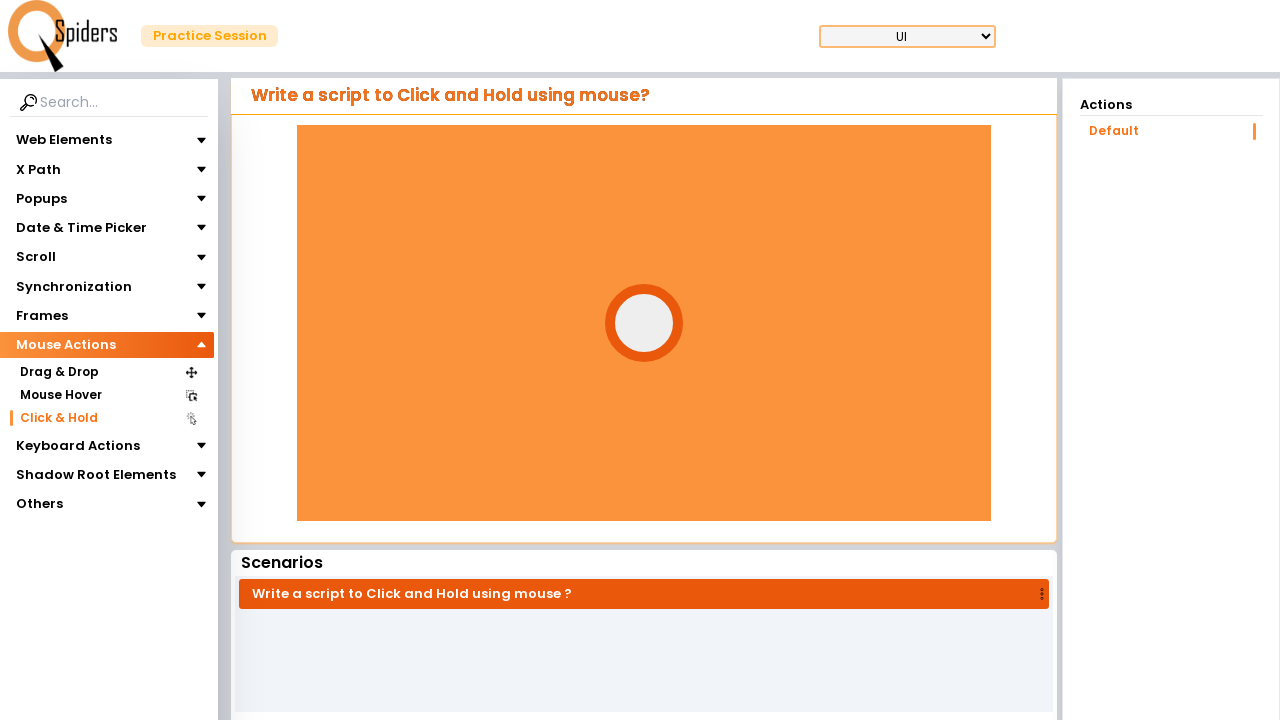

Mouse button pressed down on circle element at (644, 323)
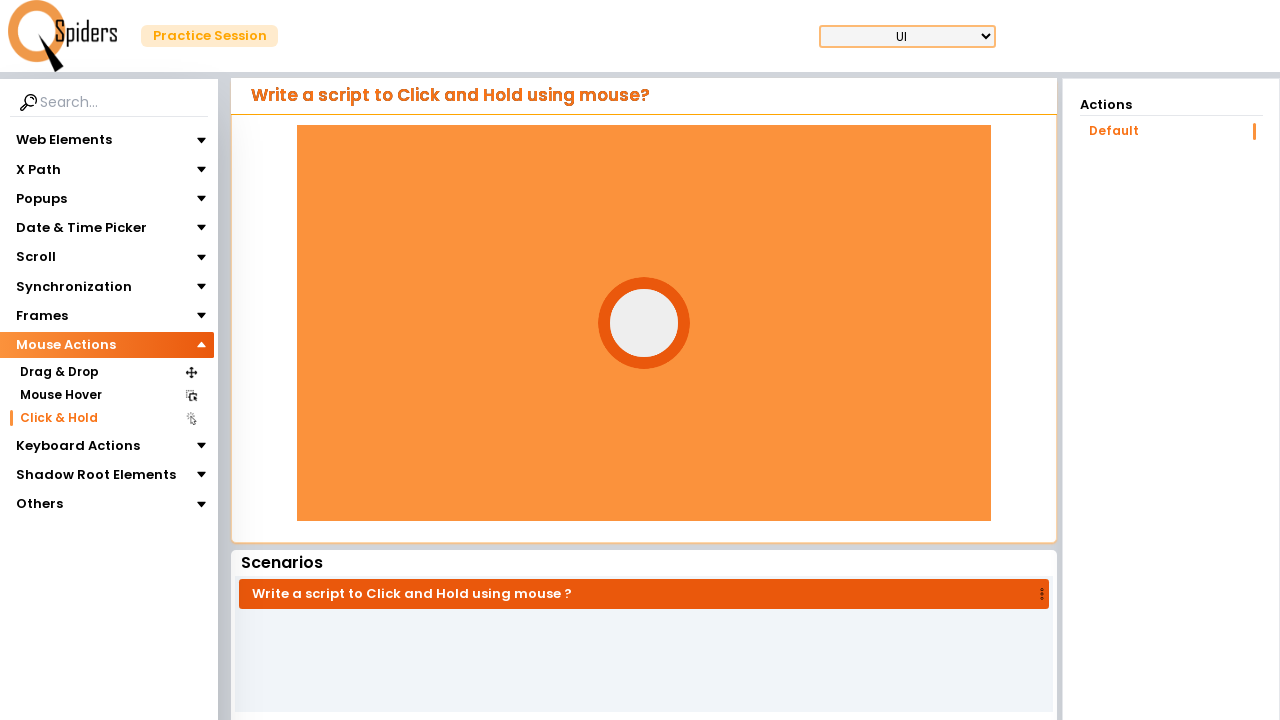

Waited 5 seconds while holding mouse button down
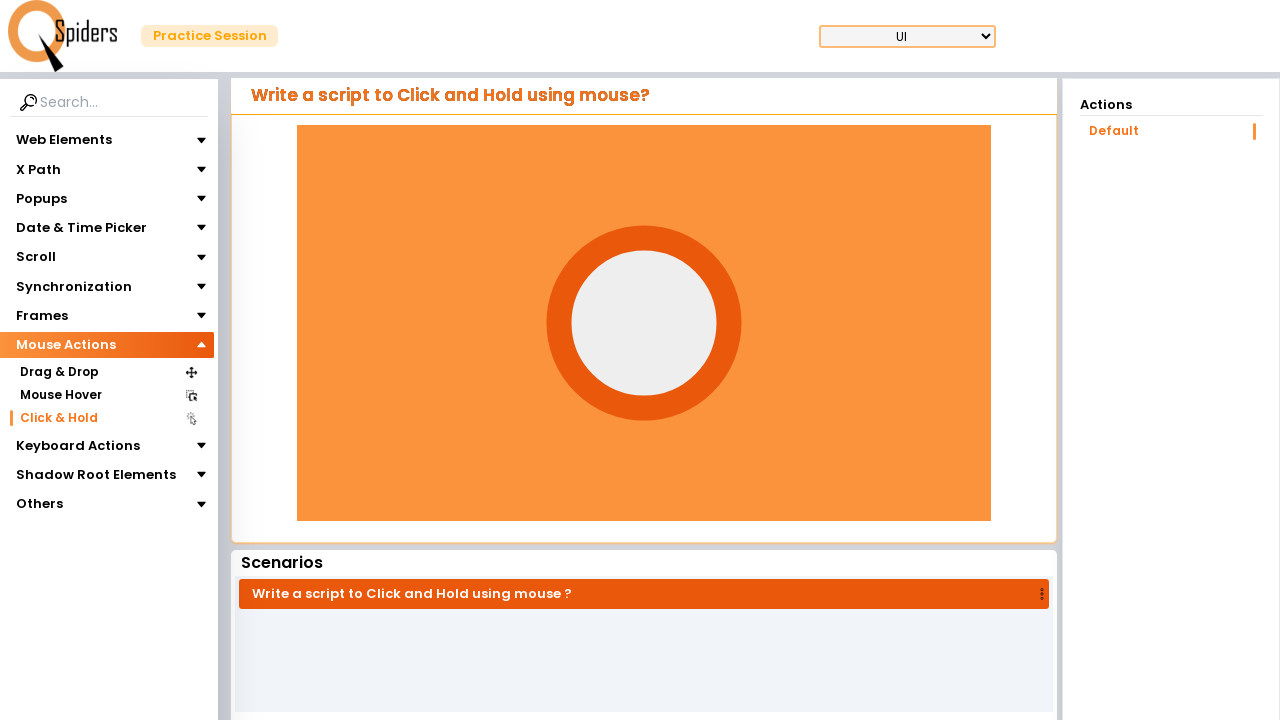

Released mouse button to complete click and hold action at (644, 323)
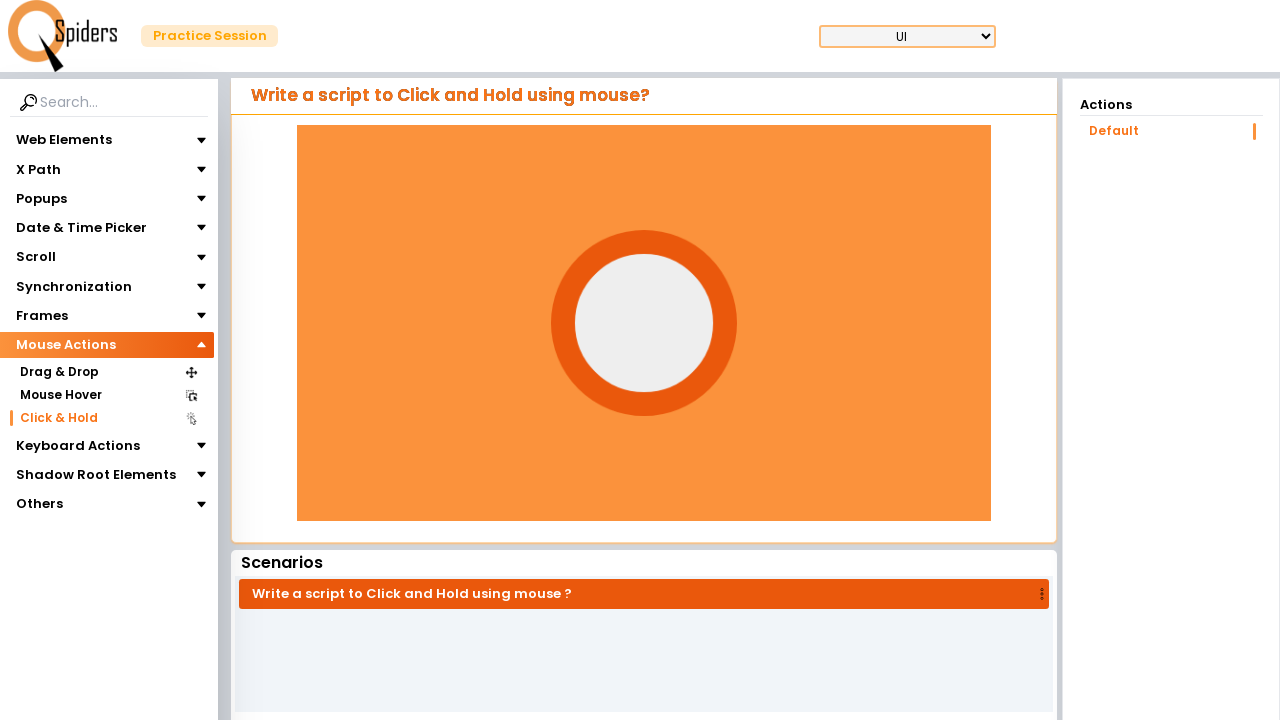

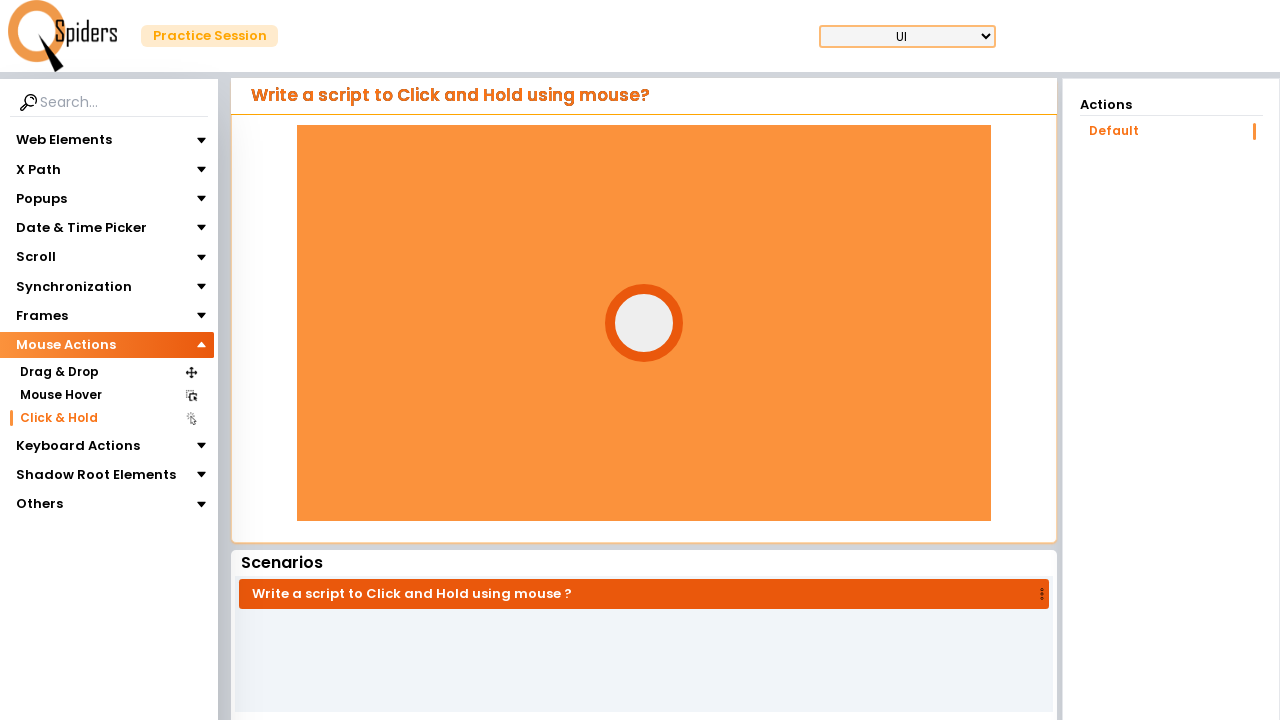